Tests a registration form by checking if first name and last name fields are displayed and enabled, then interacts with gender radio buttons to verify selection functionality

Starting URL: https://demo.automationtesting.in/Register.html

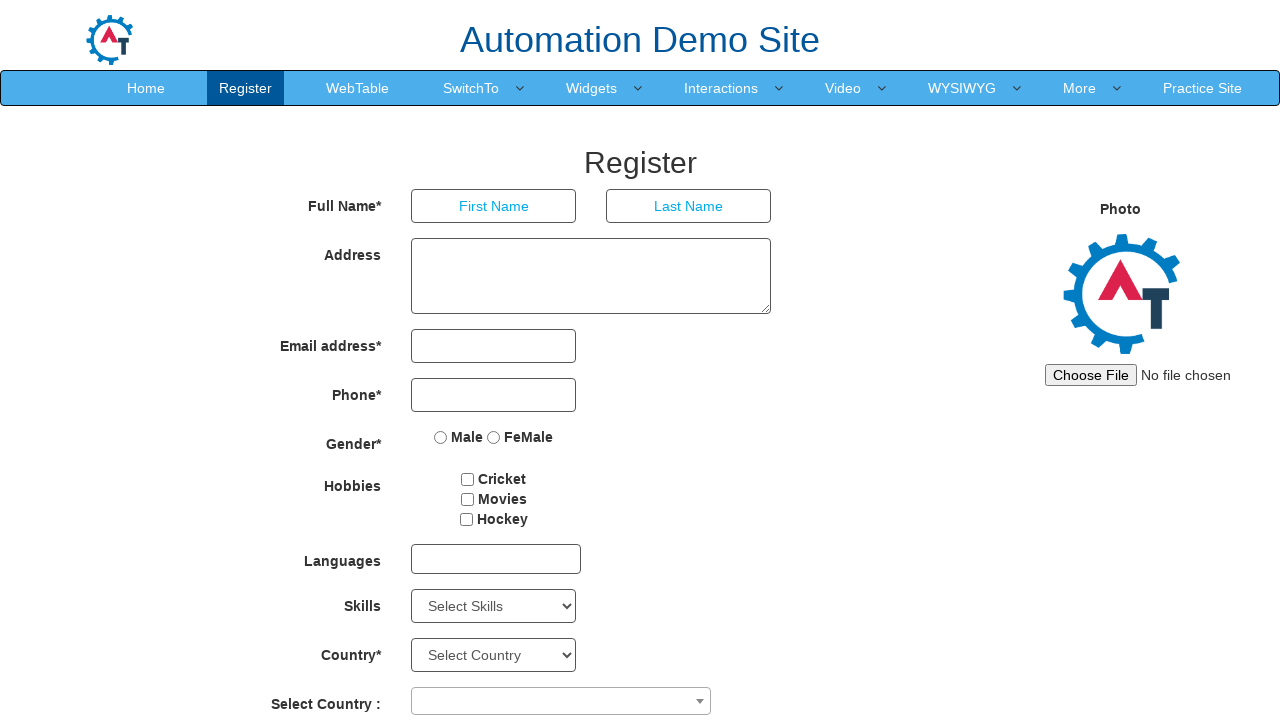

Located first name input field
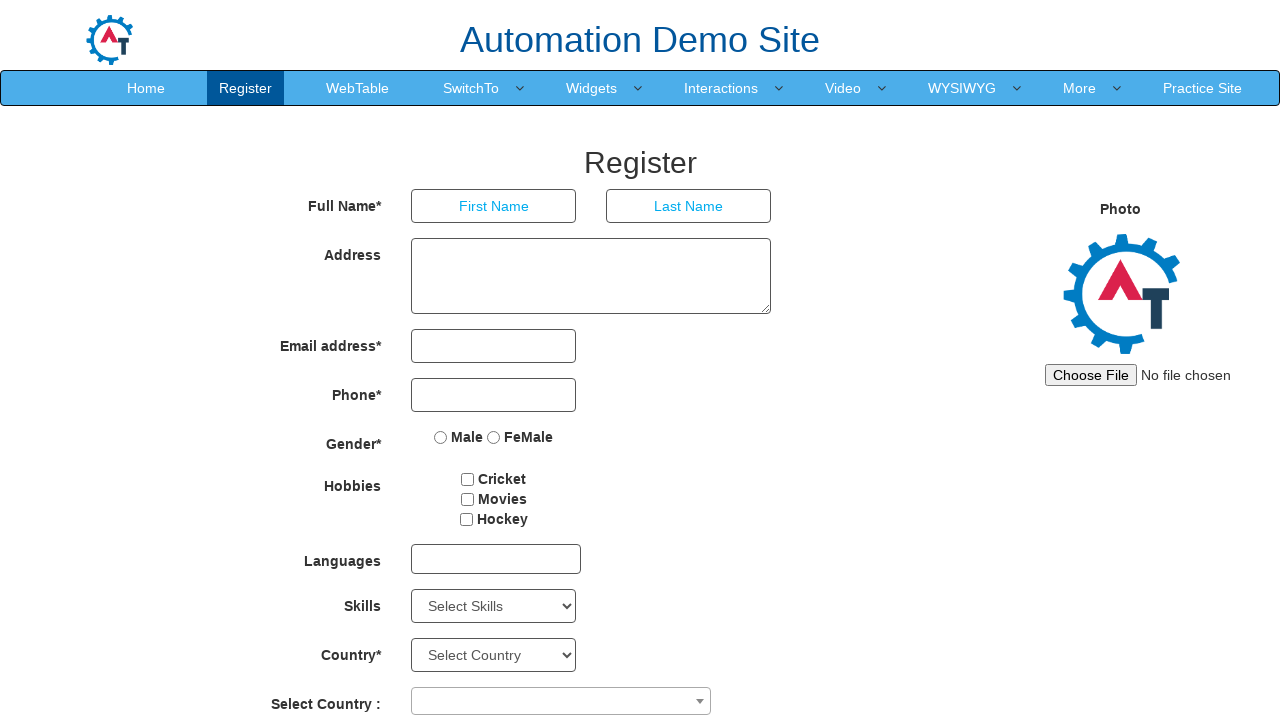

Verified first name field is visible
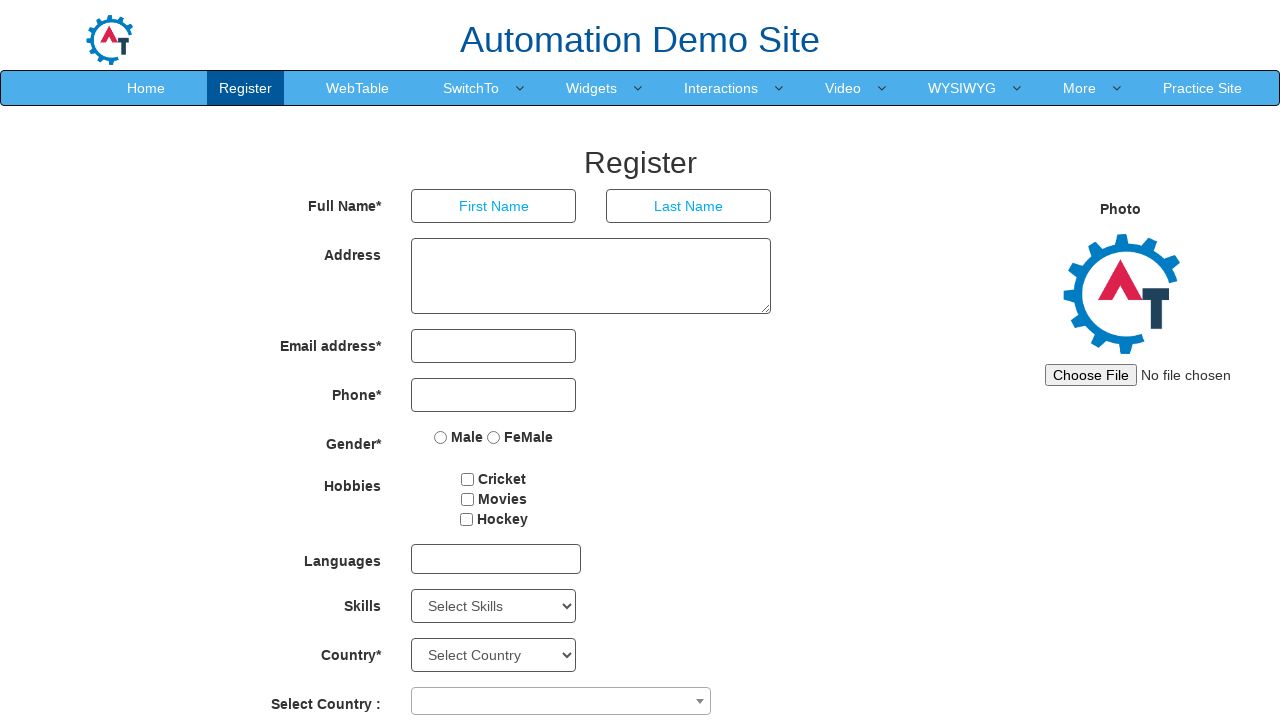

Verified first name field is enabled
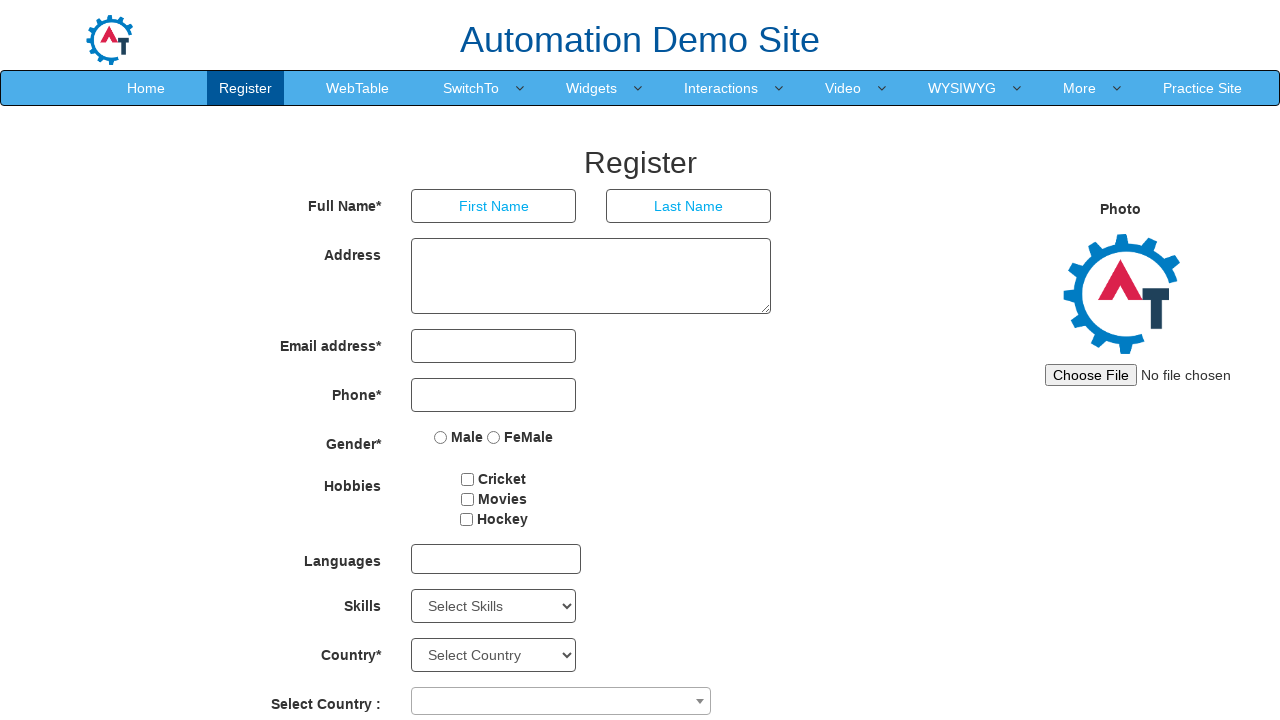

Located last name input field
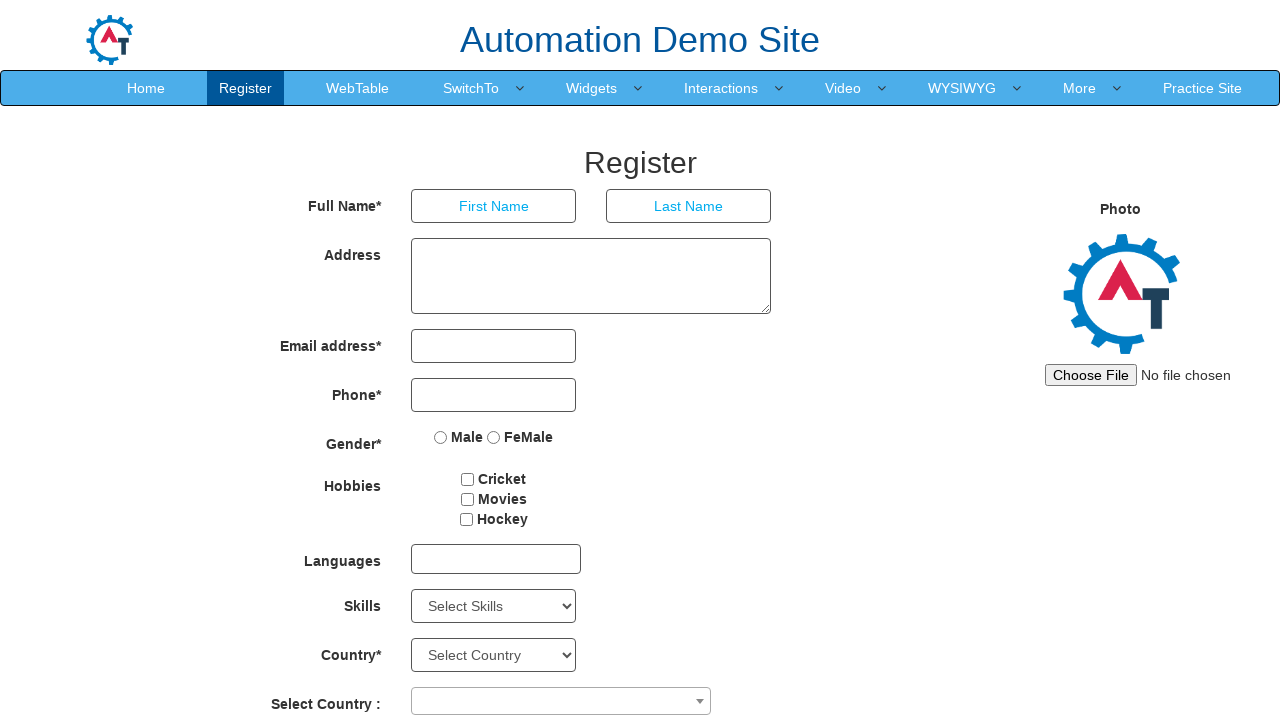

Verified last name field is visible
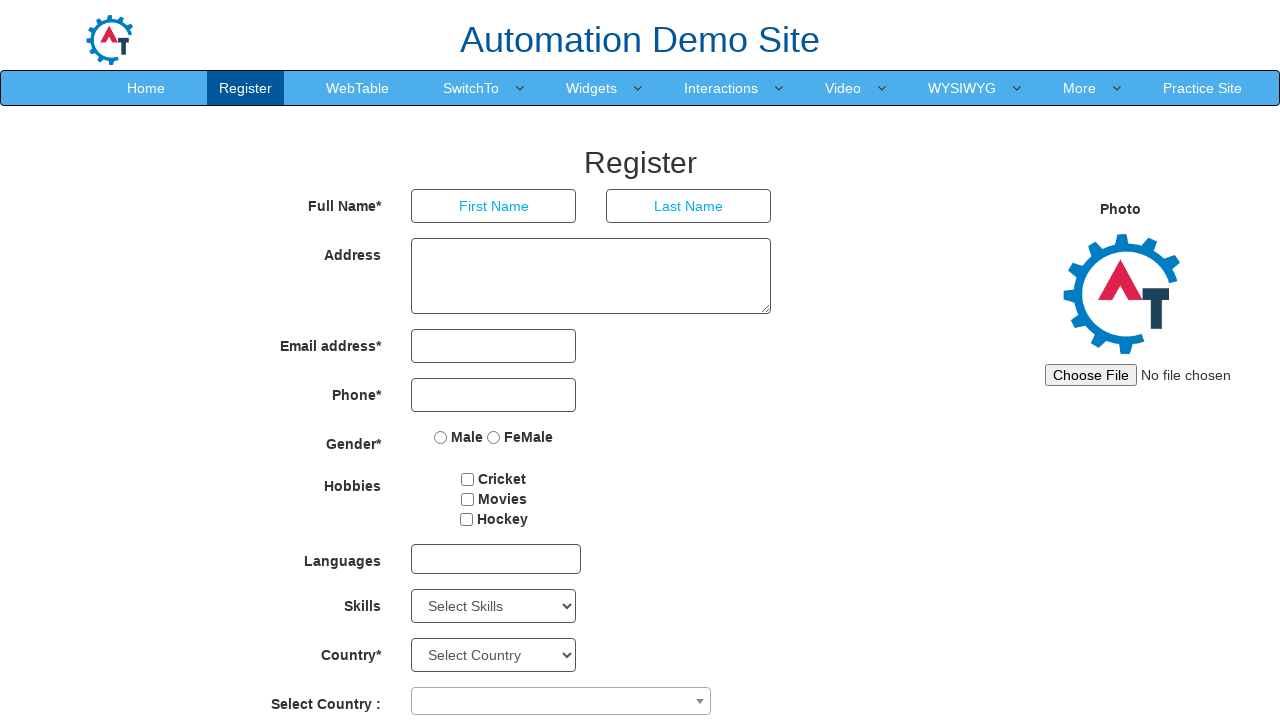

Verified last name field is enabled
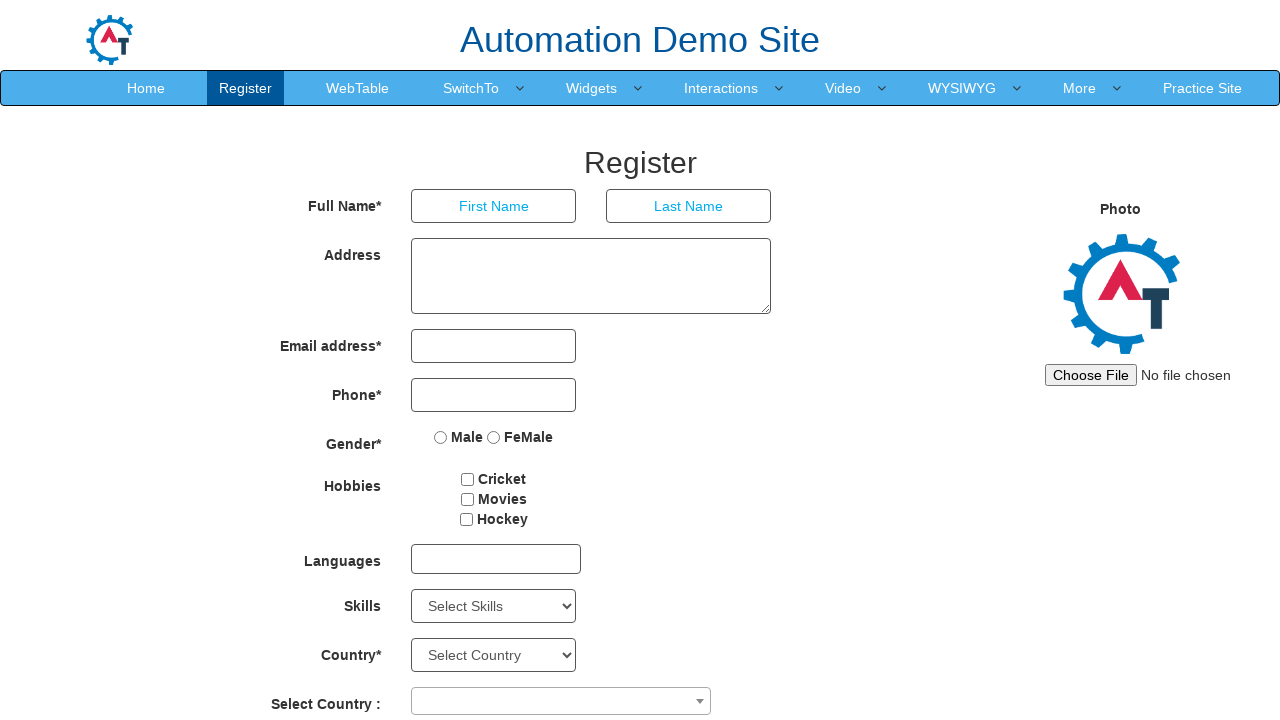

Located male gender radio button
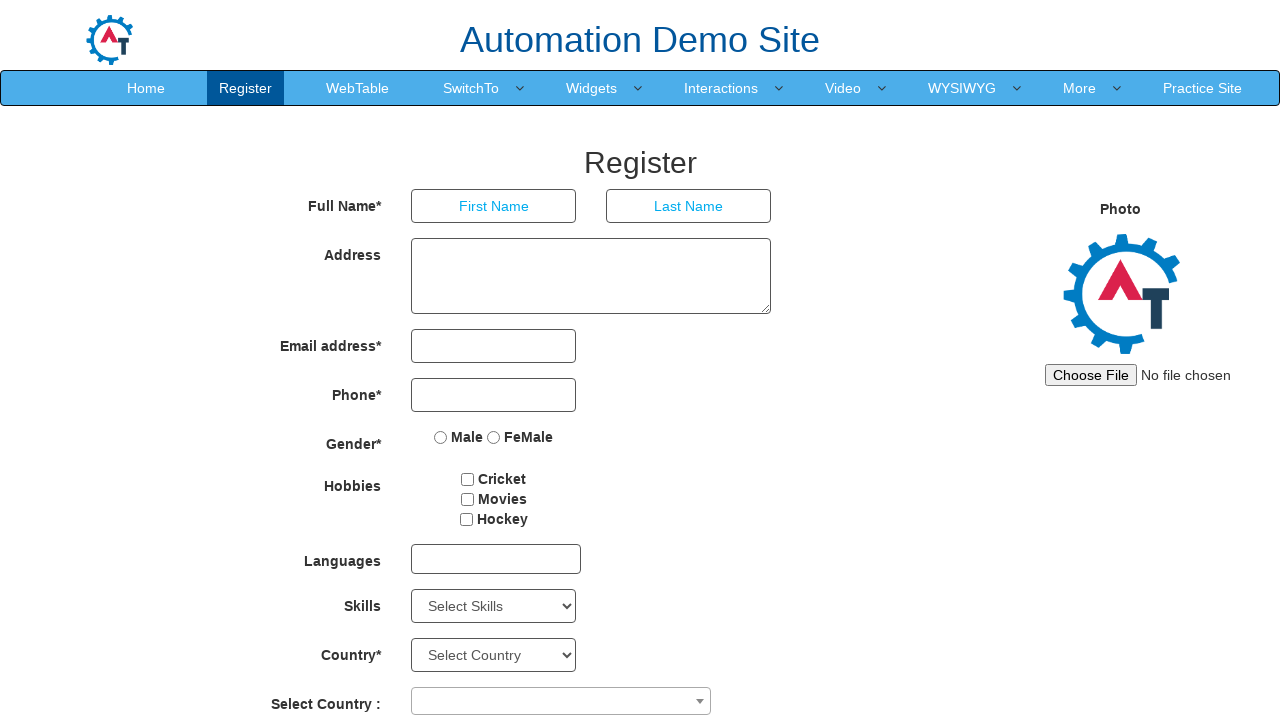

Located female gender radio button
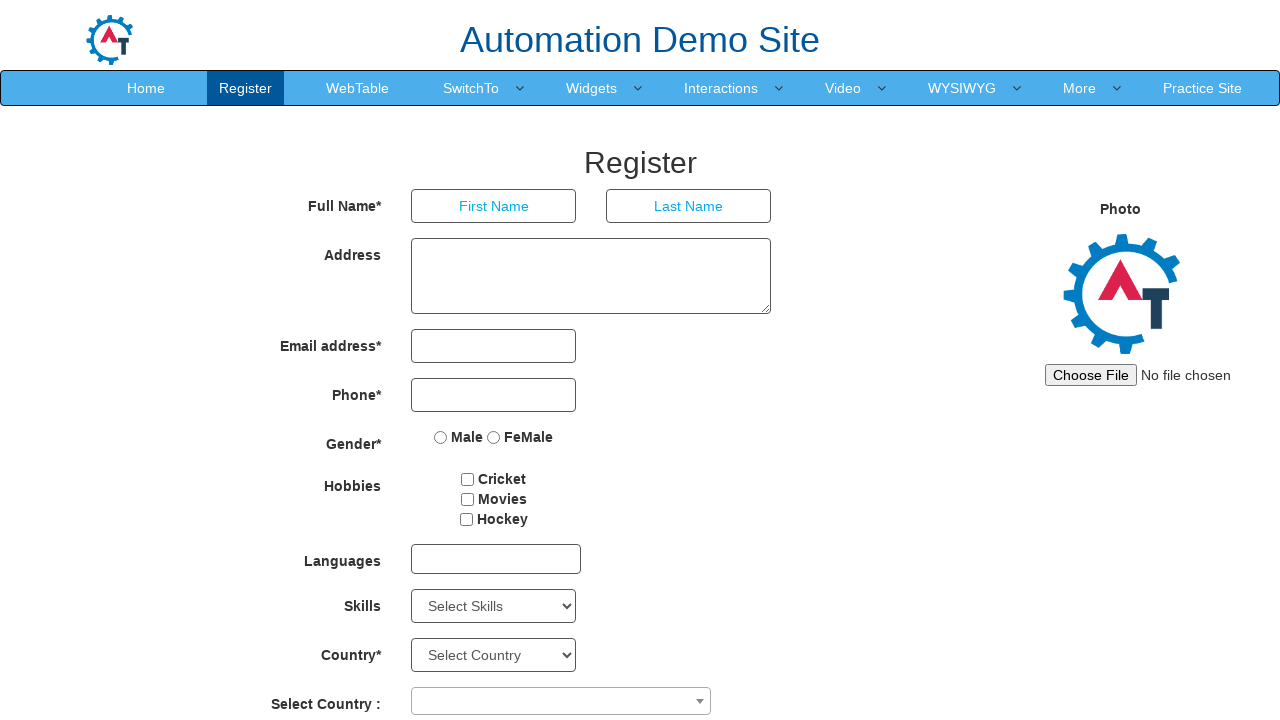

Verified male radio button is initially unchecked
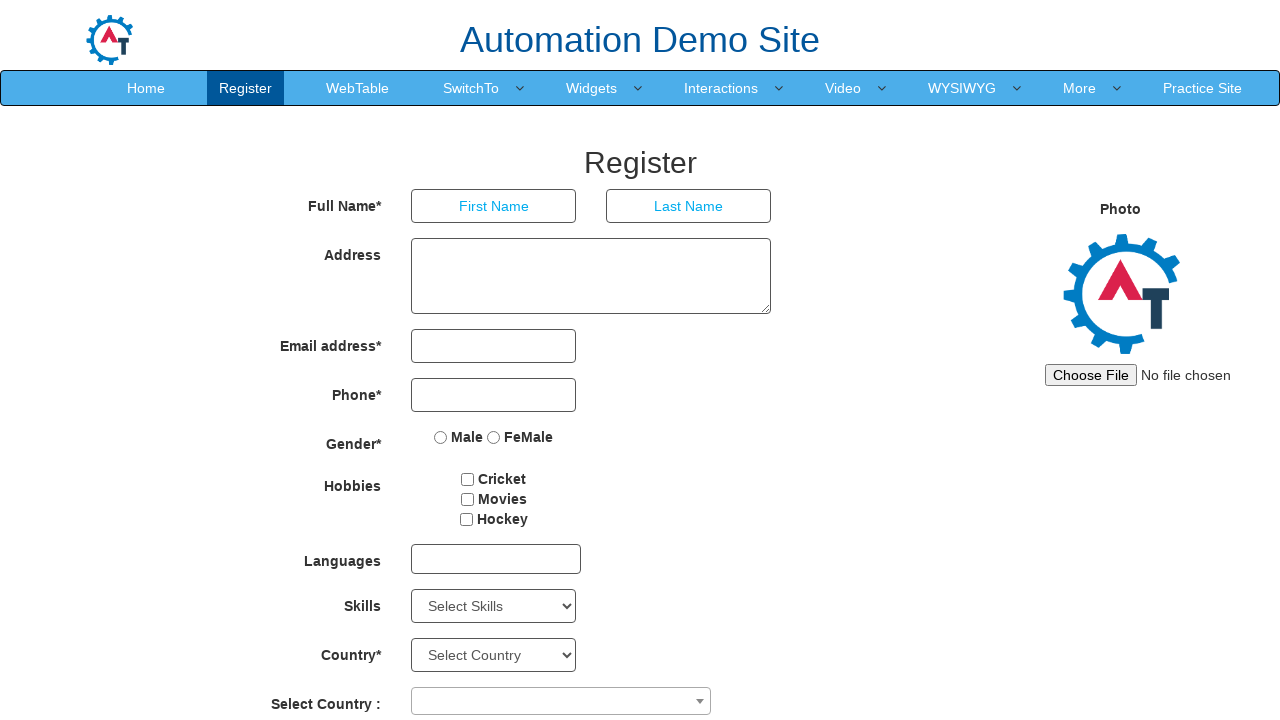

Verified female radio button is initially unchecked
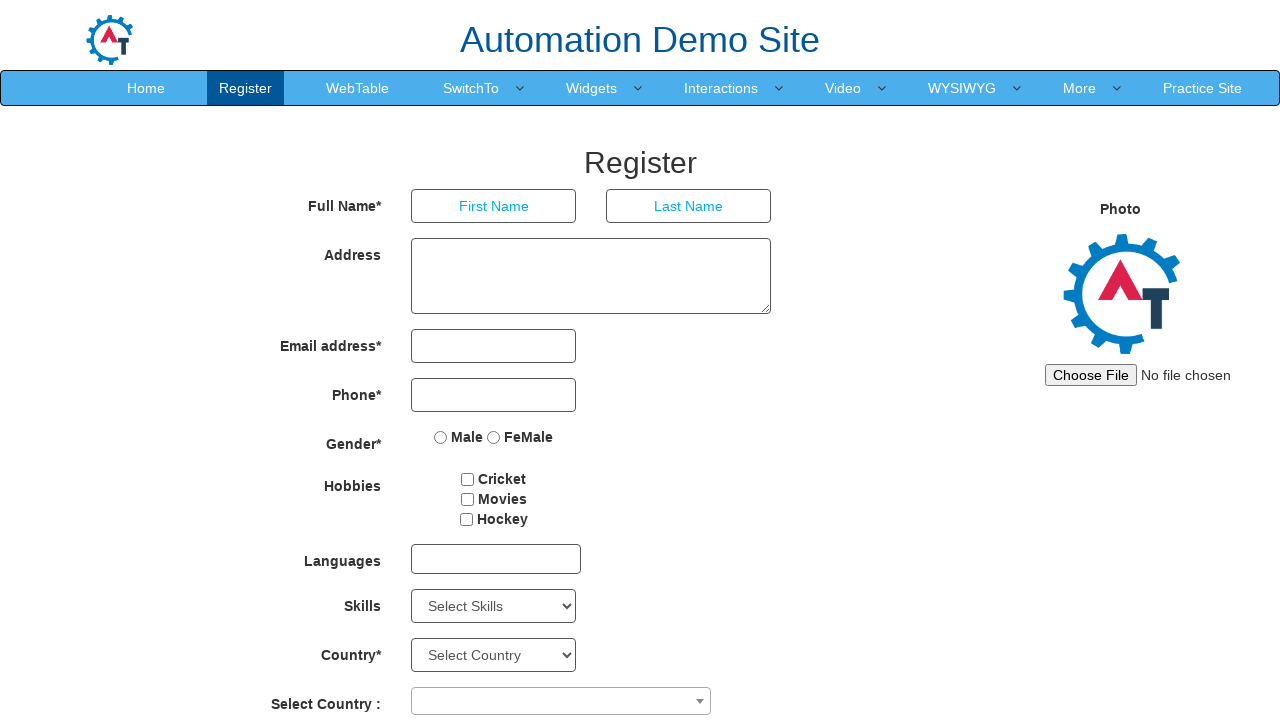

Clicked male gender radio button at (441, 437) on xpath=//*[@id='basicBootstrapForm']/div[5]/div/label[1]/input
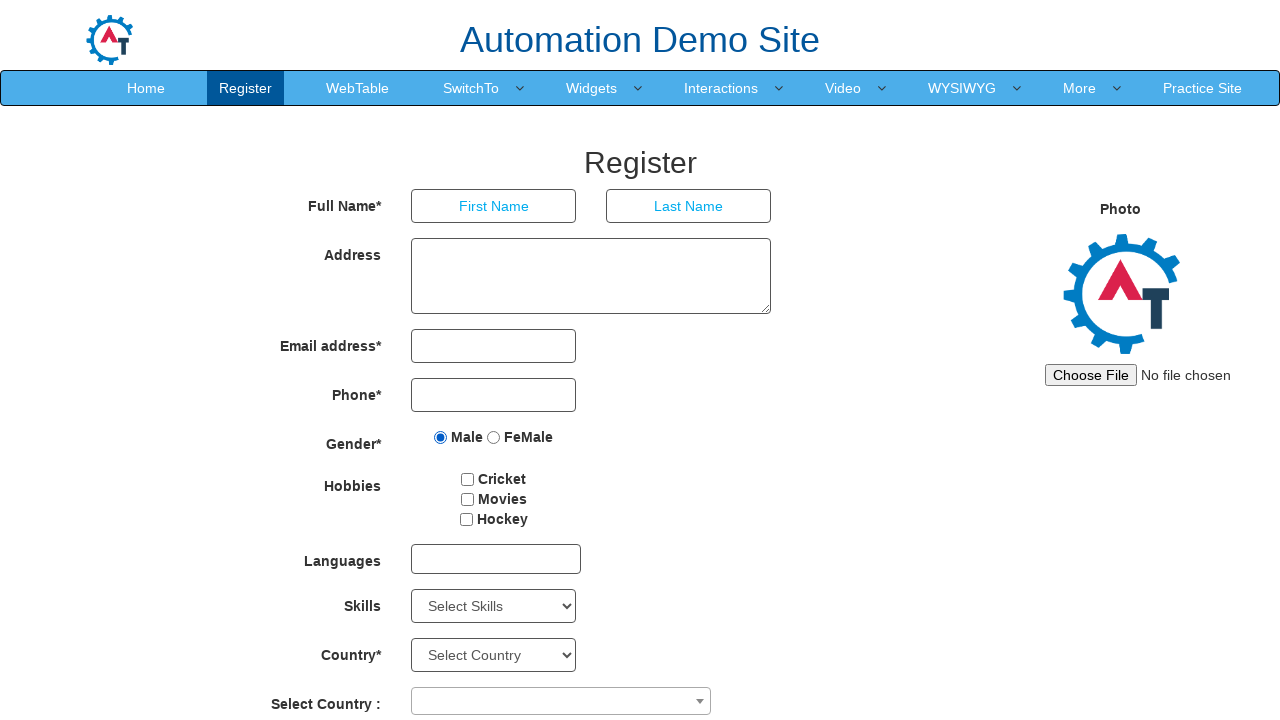

Verified male radio button is now checked
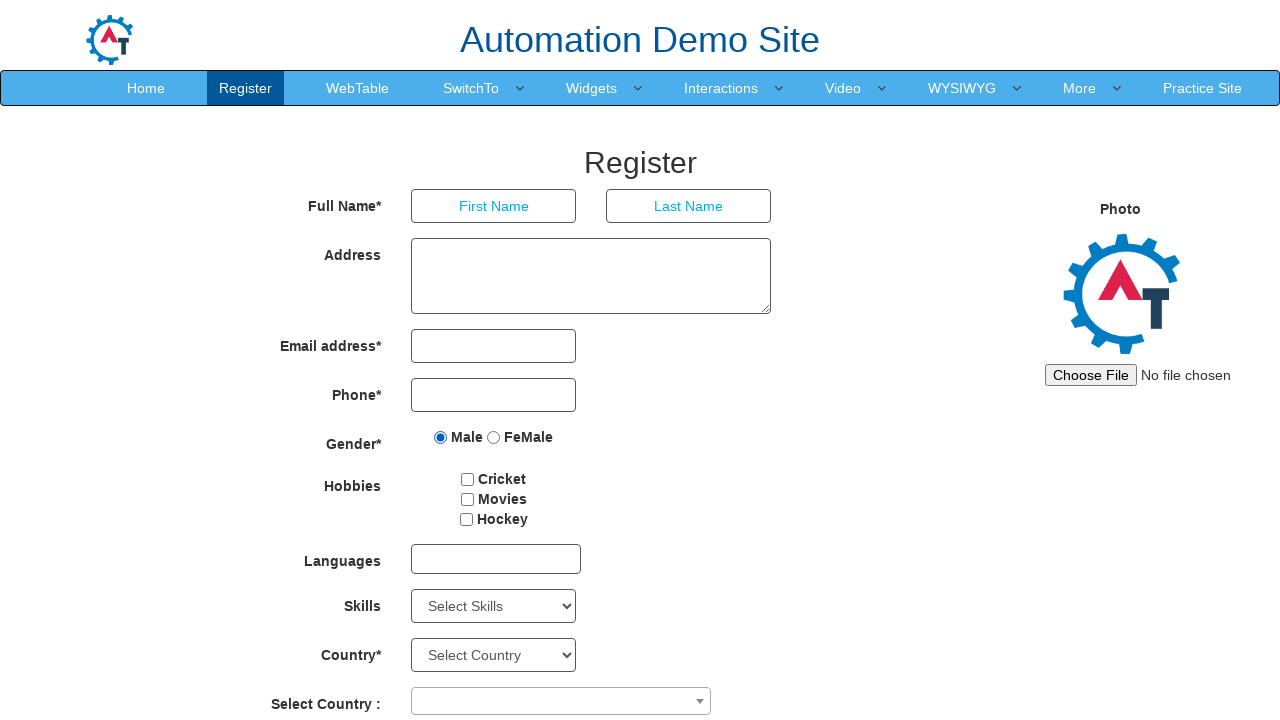

Clicked female gender radio button at (494, 437) on xpath=//*[@id='basicBootstrapForm']/div[5]/div/label[2]/input
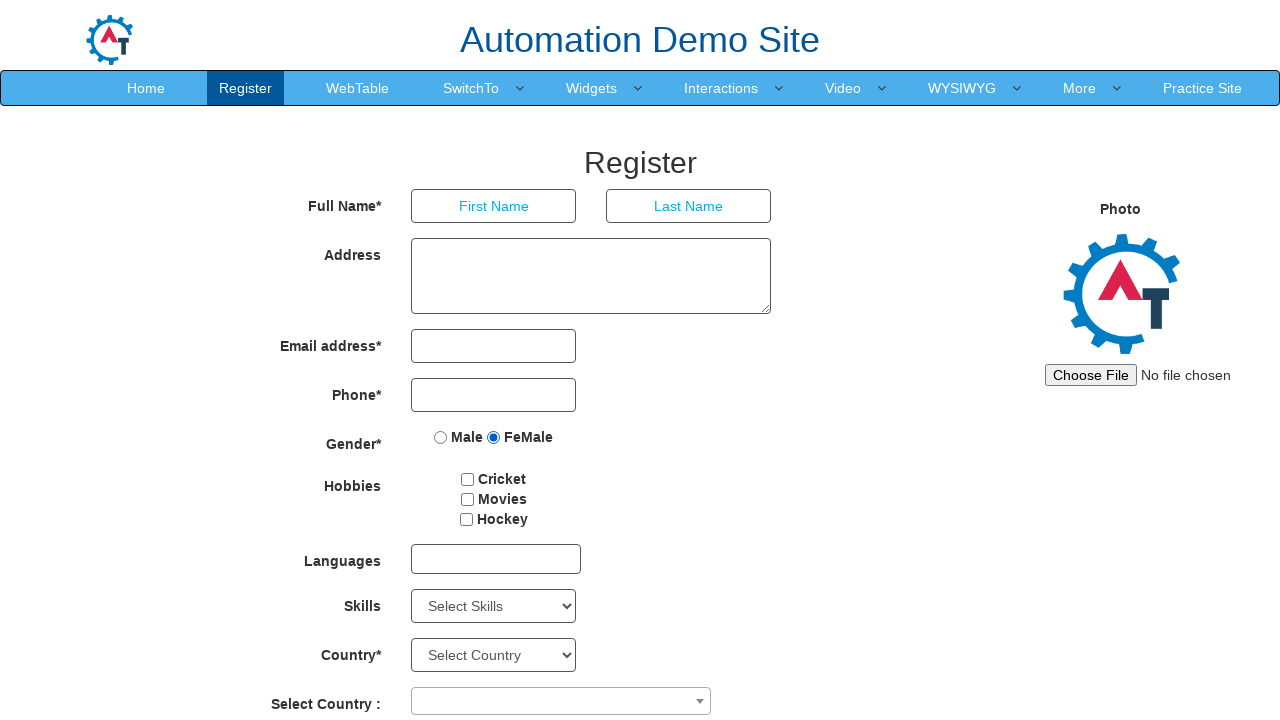

Verified female radio button is now checked
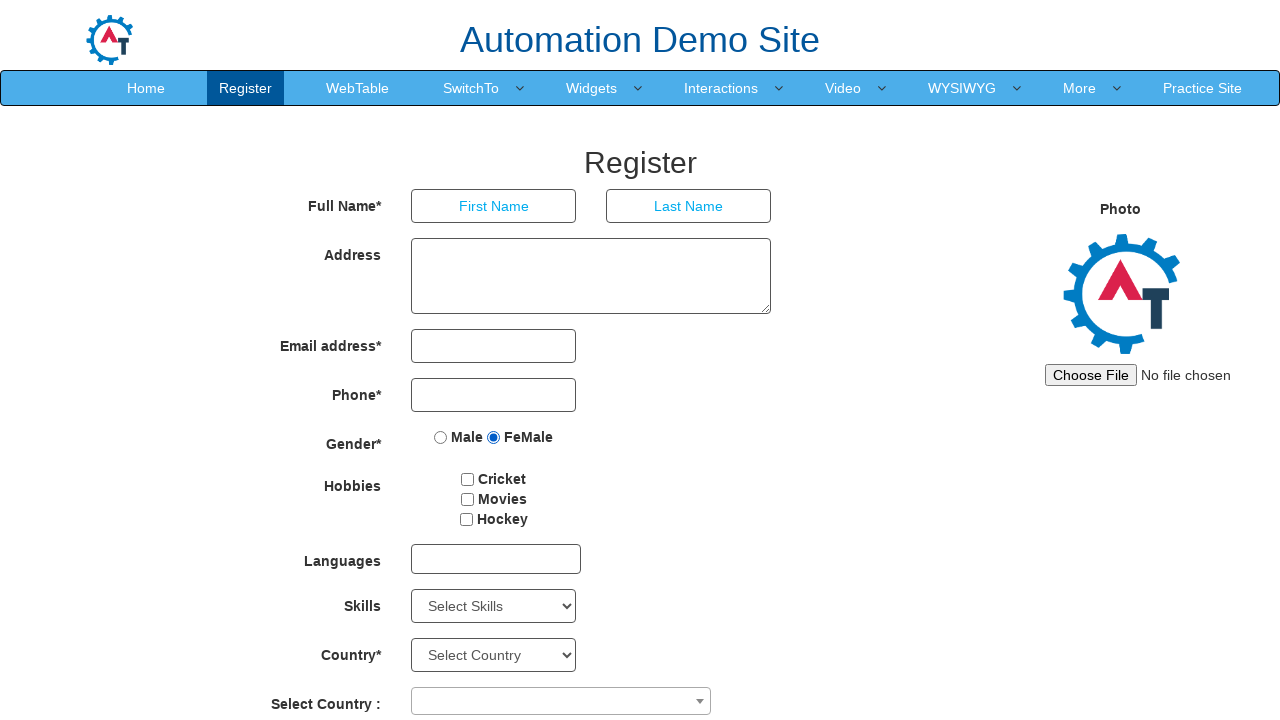

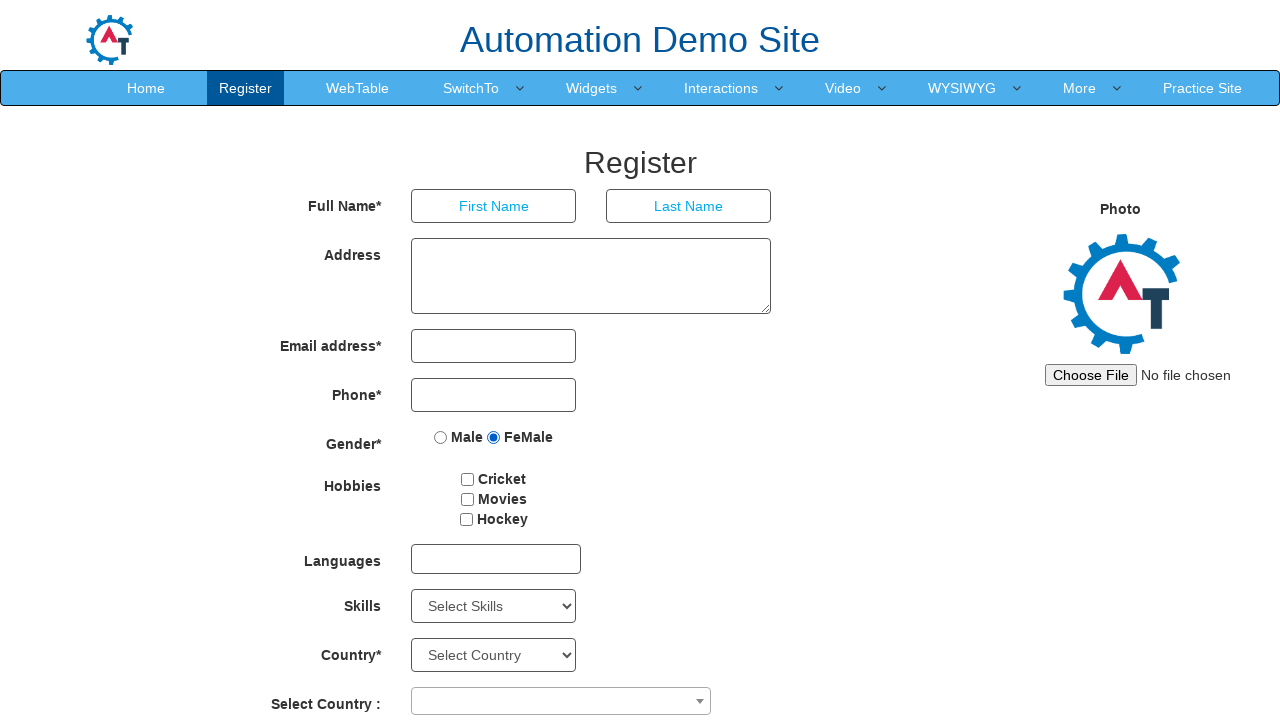